Tests form submission on registration page 2 by filling all required input fields and clicking submit button

Starting URL: http://suninjuly.github.io/registration2.html

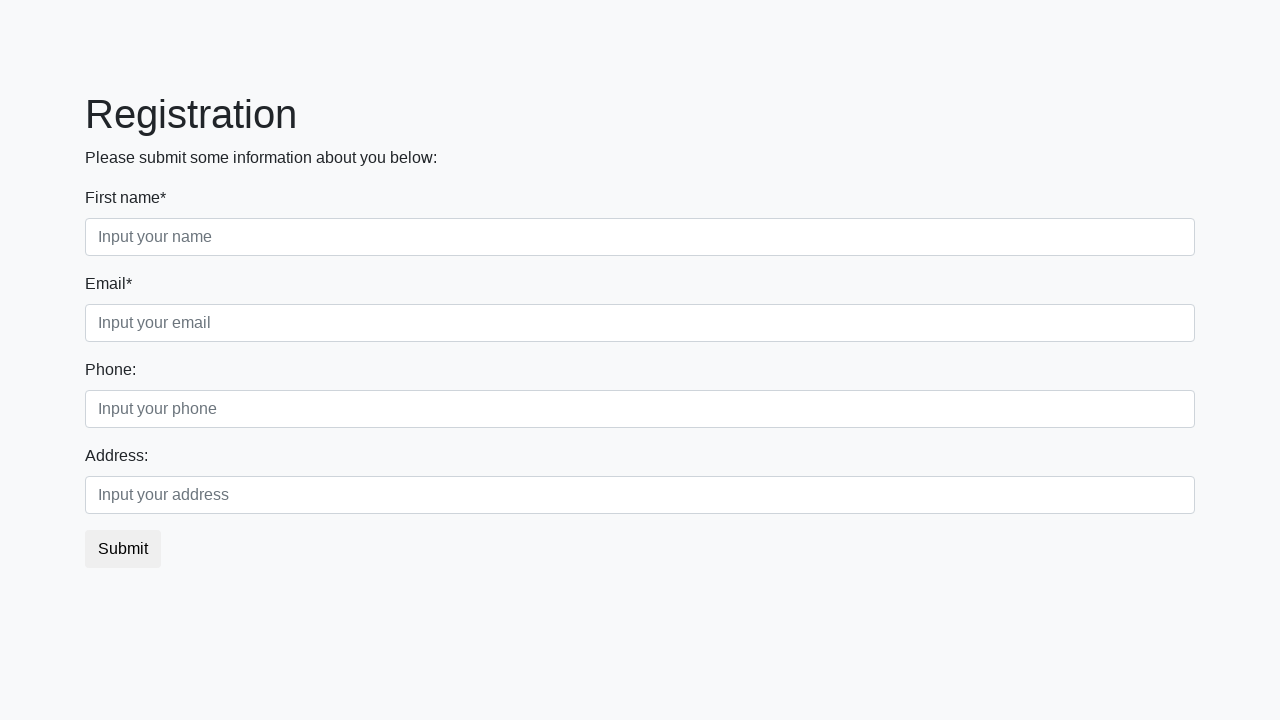

Filled required input field with 'blablabla' on input:required >> nth=0
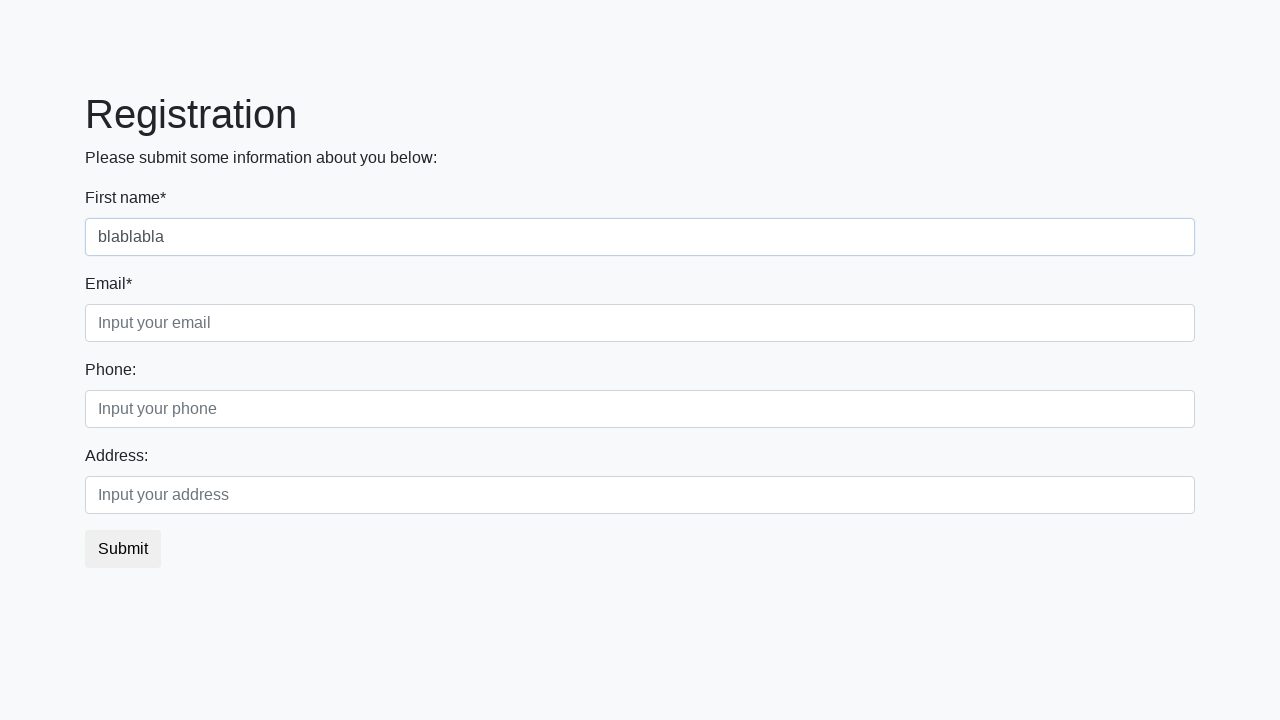

Filled required input field with 'blablabla' on input:required >> nth=1
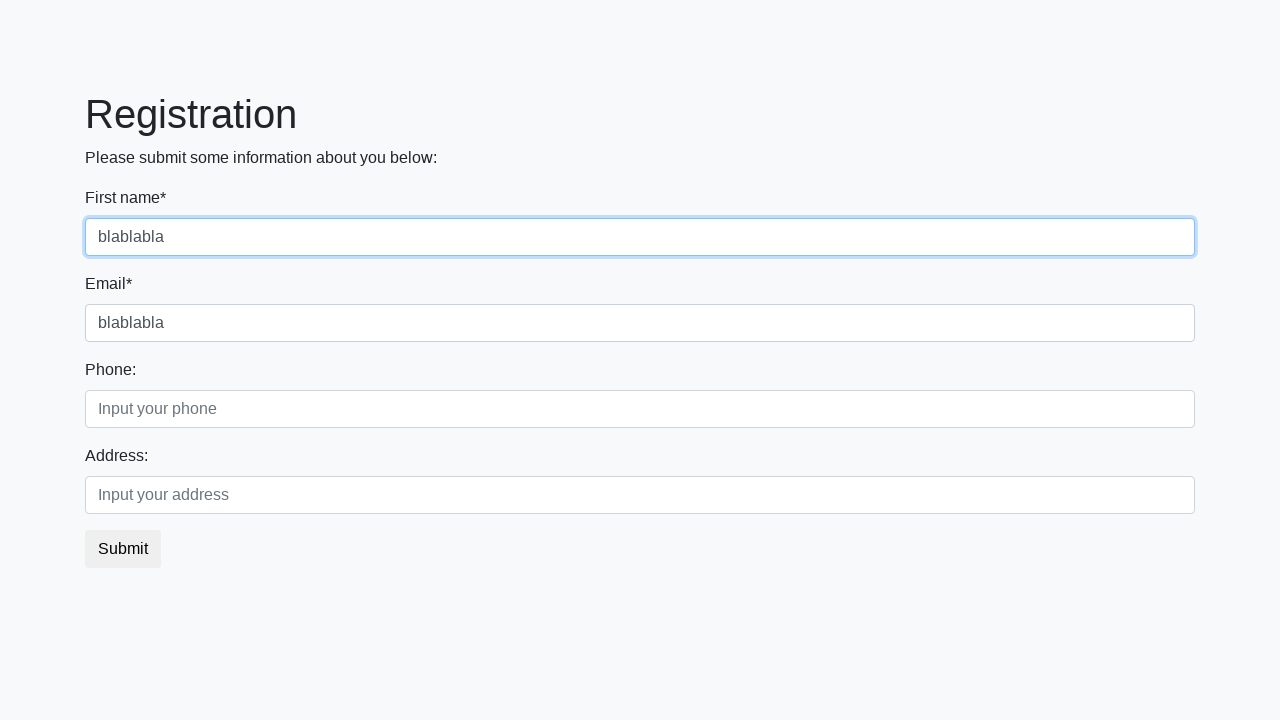

Clicked submit button on registration form at (123, 549) on button.btn
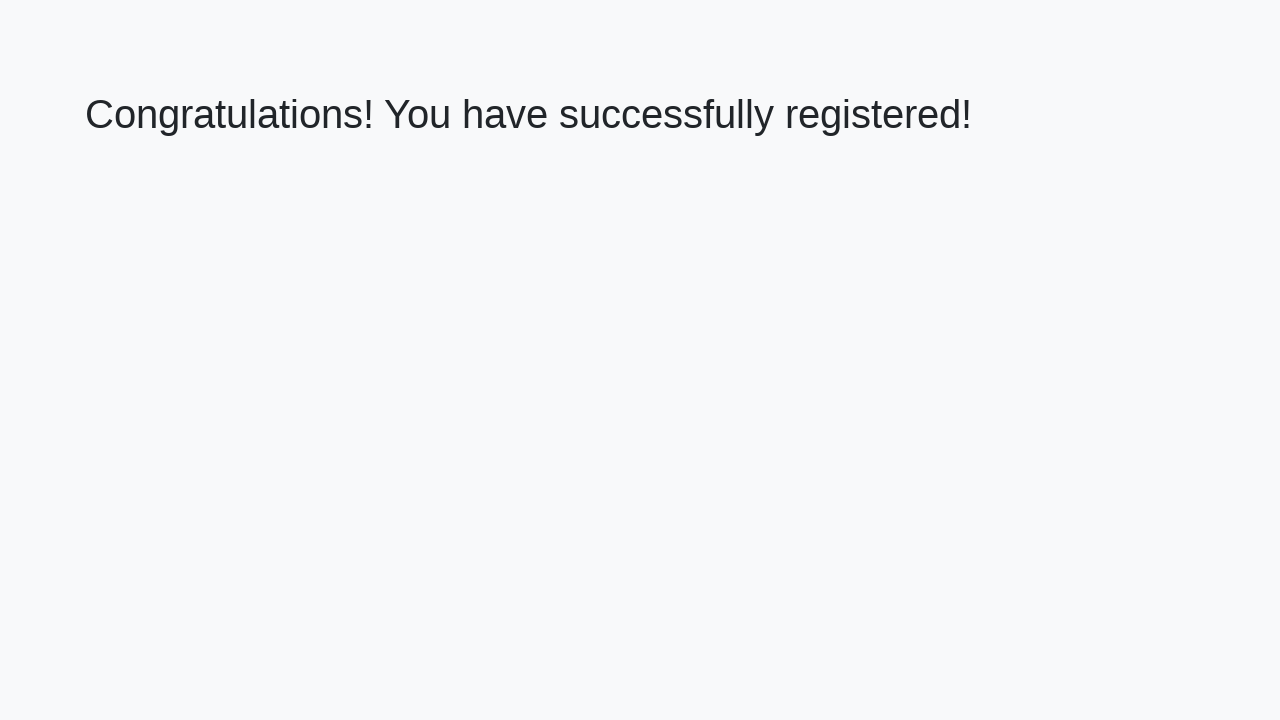

Result page loaded with heading element
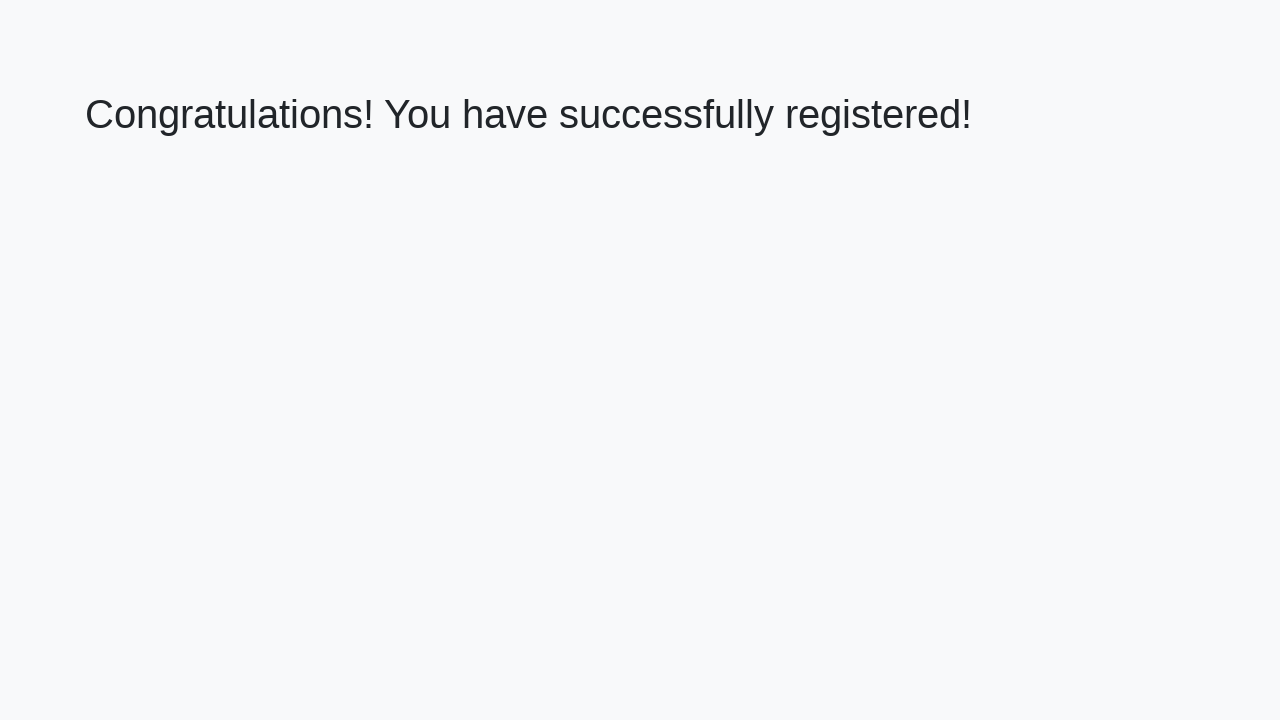

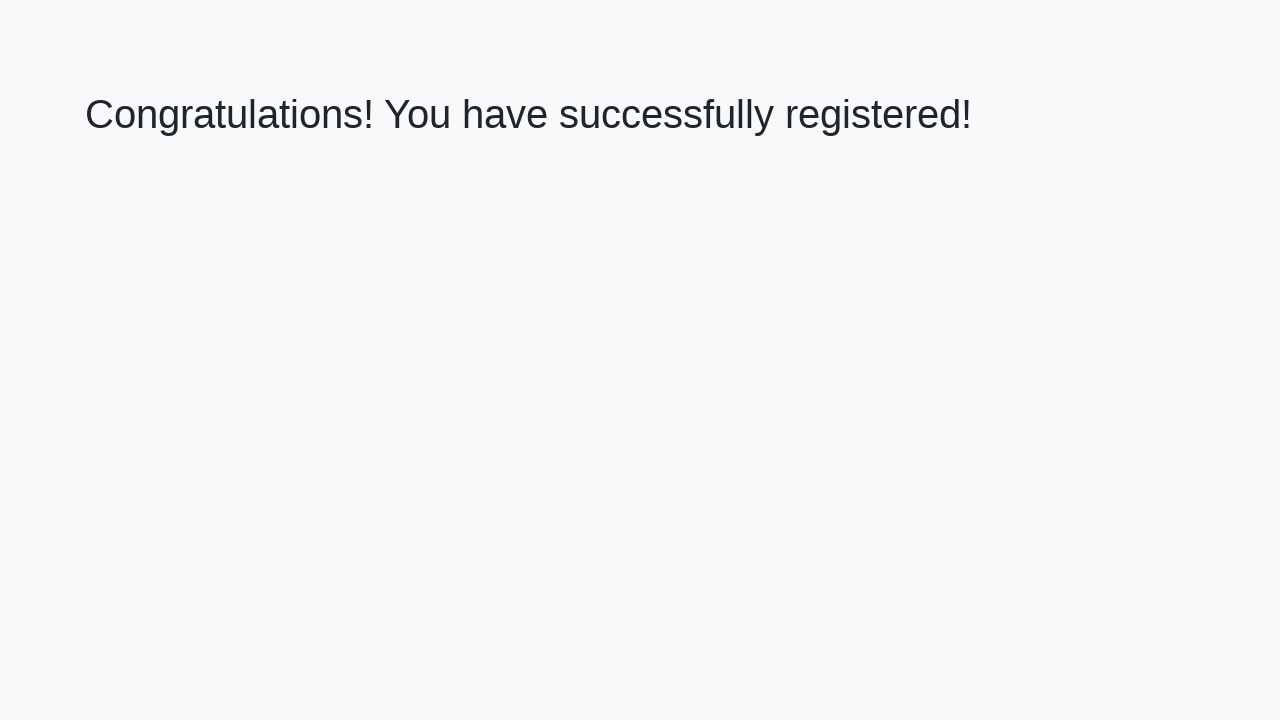